Tests an explicit wait scenario where the script waits for a price to change to $100, then clicks a book button, calculates a mathematical value based on displayed input, fills in the answer, and submits

Starting URL: http://suninjuly.github.io/explicit_wait2.html

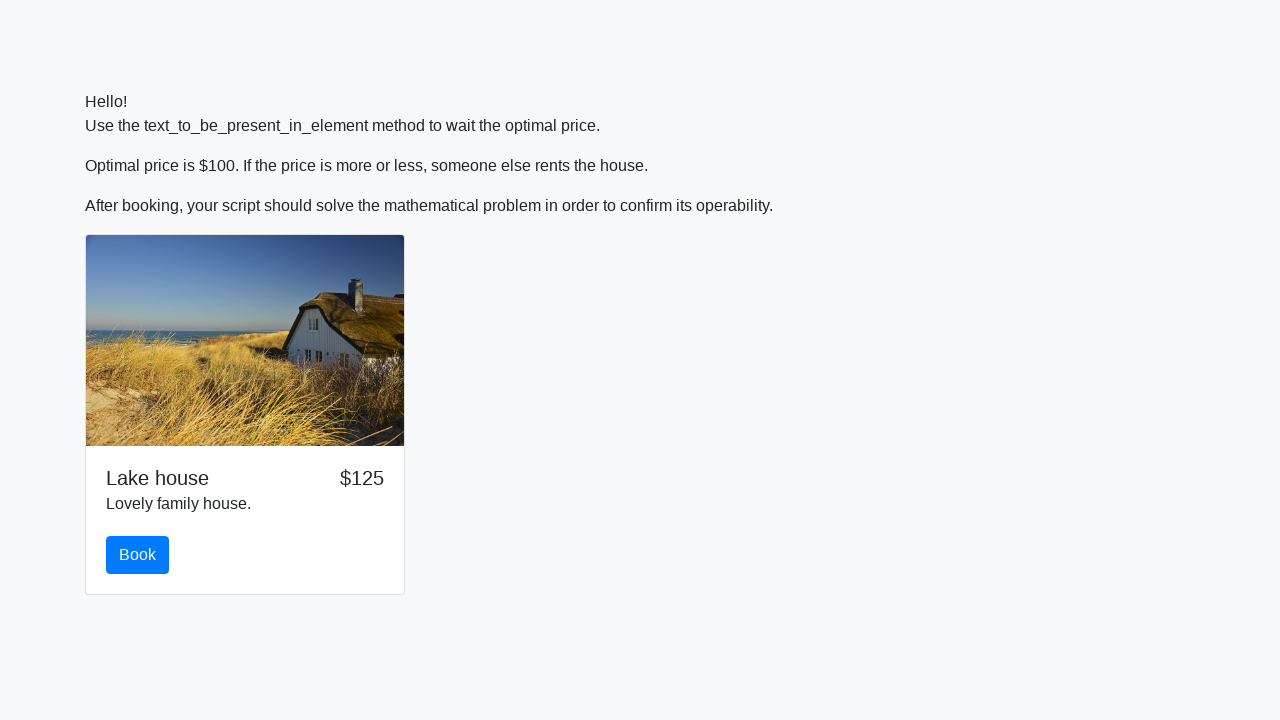

Waited for price to change to $100
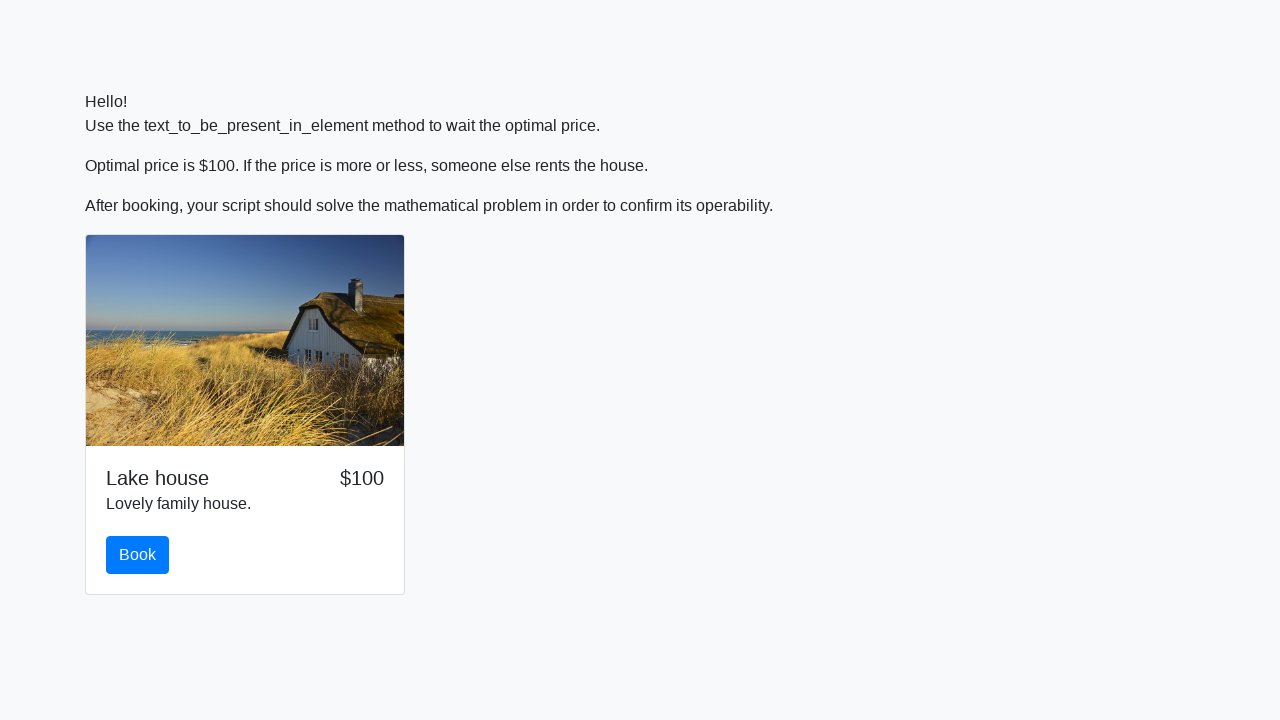

Clicked the book button at (138, 555) on #book
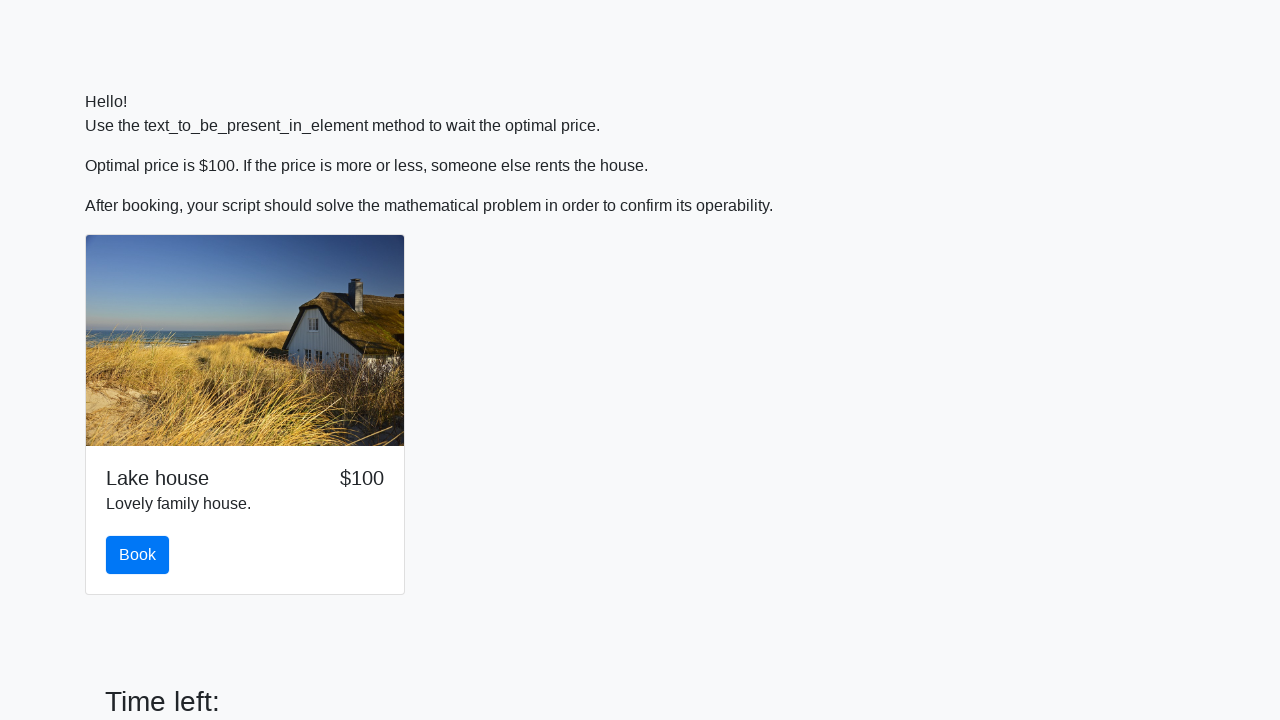

Retrieved input value: 643
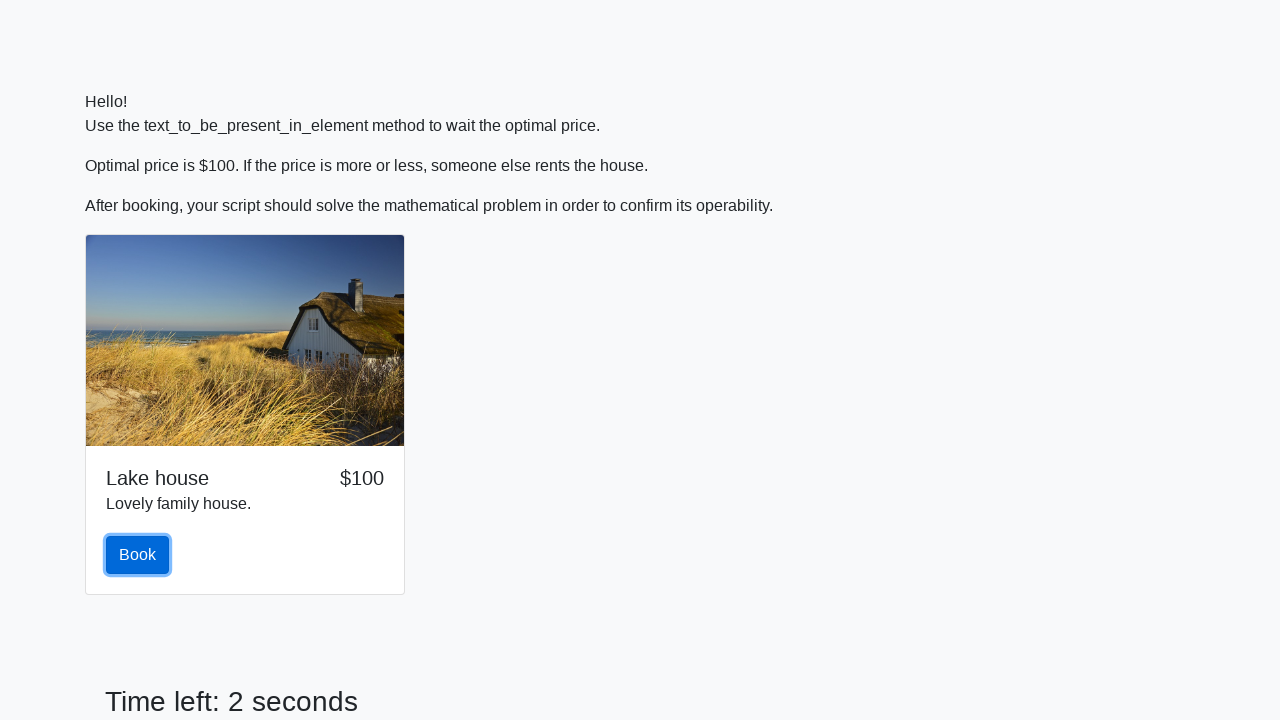

Calculated mathematical answer: 2.328824327580685
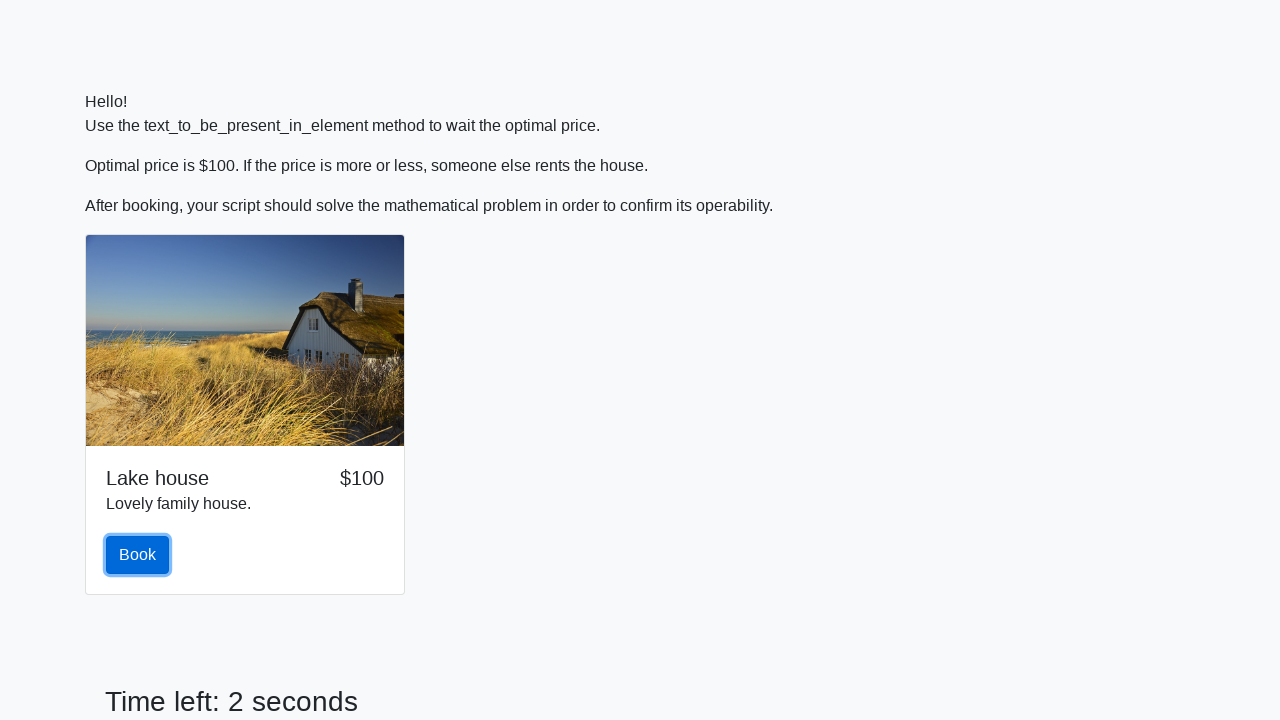

Filled answer field with calculated value on #answer
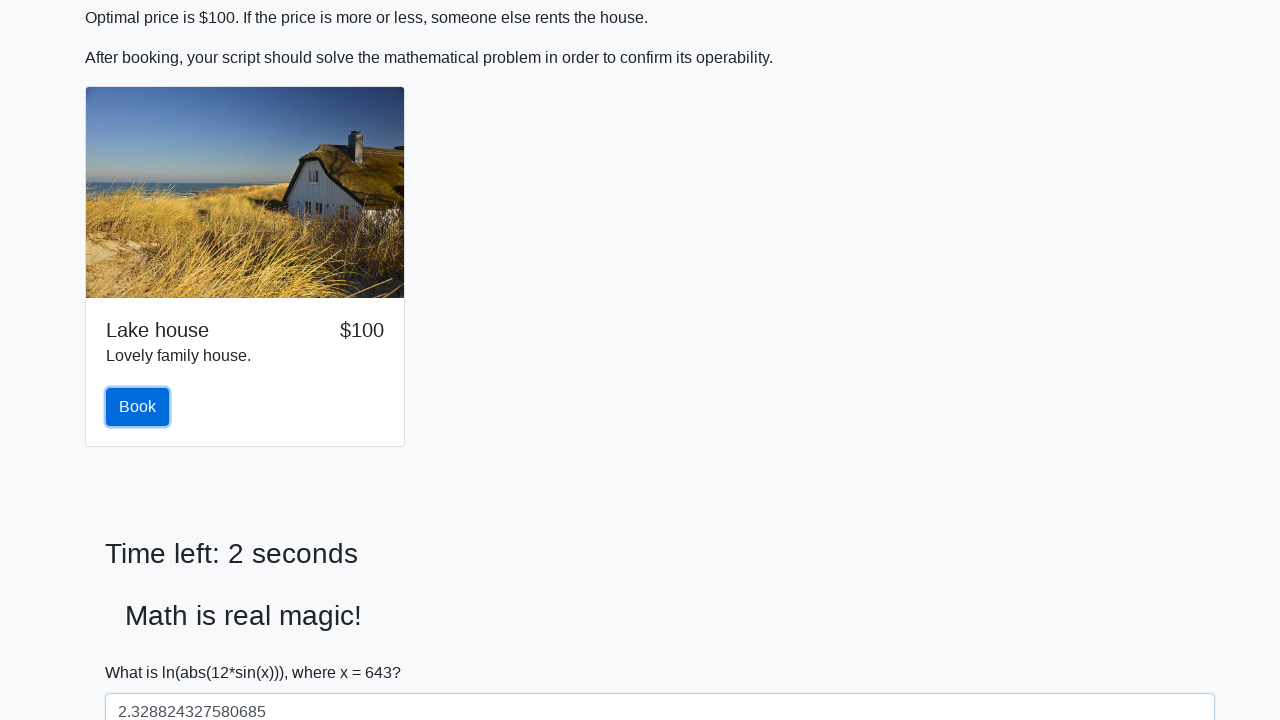

Clicked the solve button to submit at (143, 651) on #solve
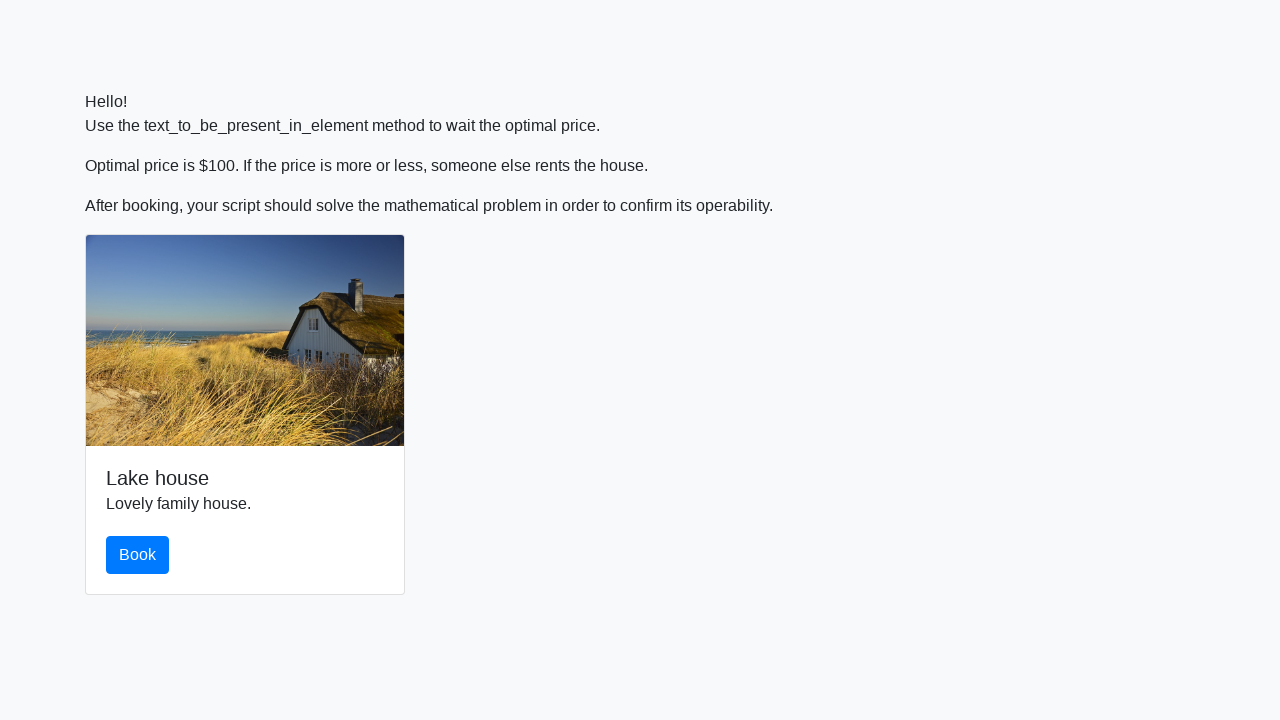

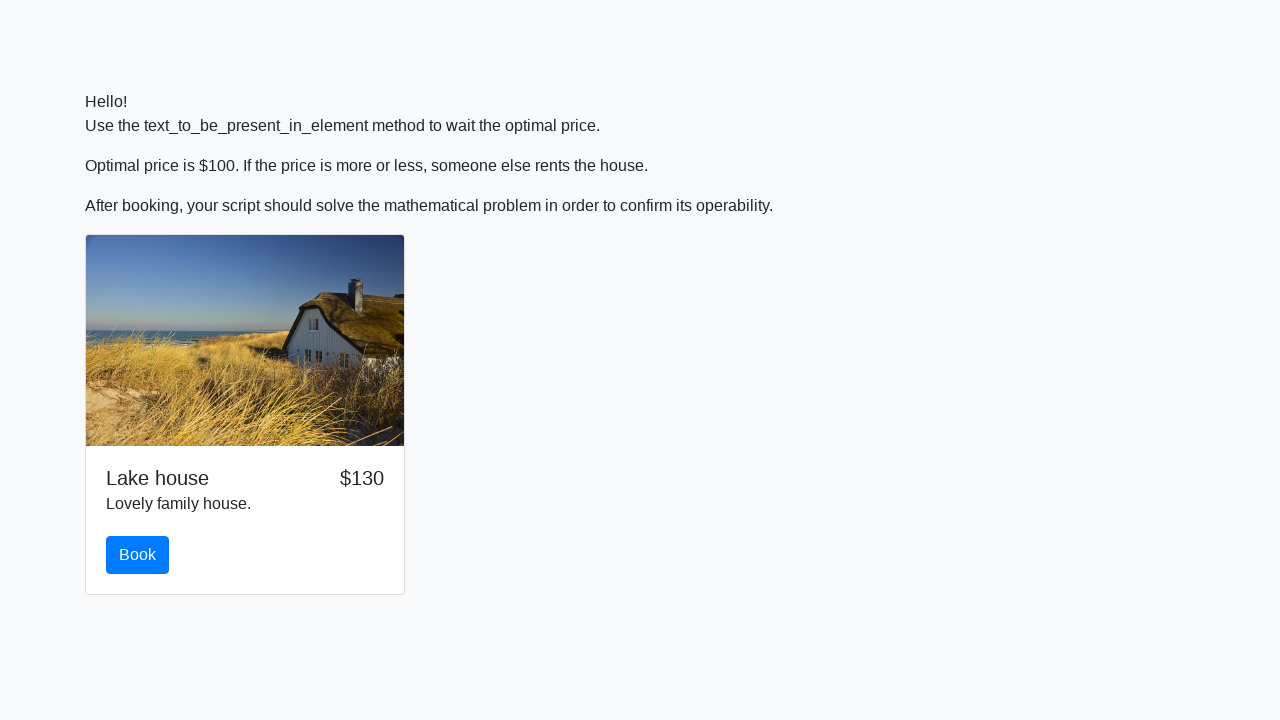